Fills out a comprehensive form with personal information including name, gender, date of birth, address, email, password, company, and comment fields, then submits the form

Starting URL: https://katalon-test.s3.amazonaws.com/demo-aut/dist/html/form.html

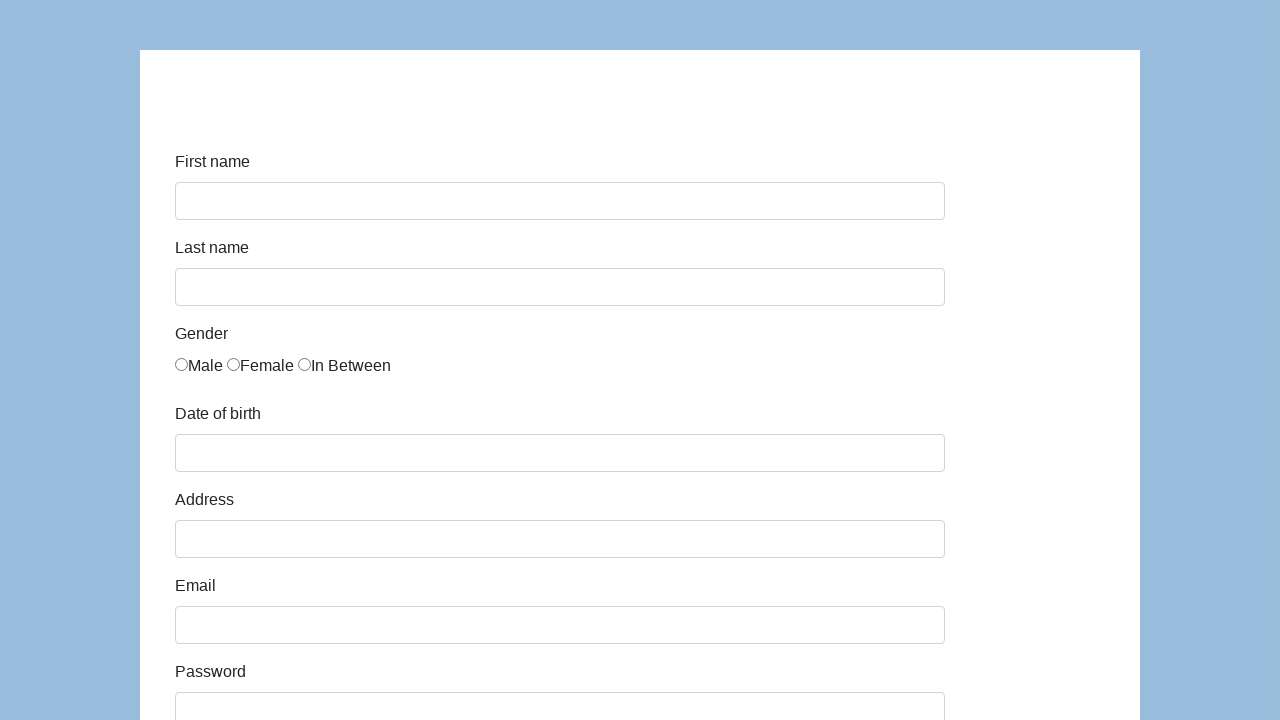

Navigated to form page
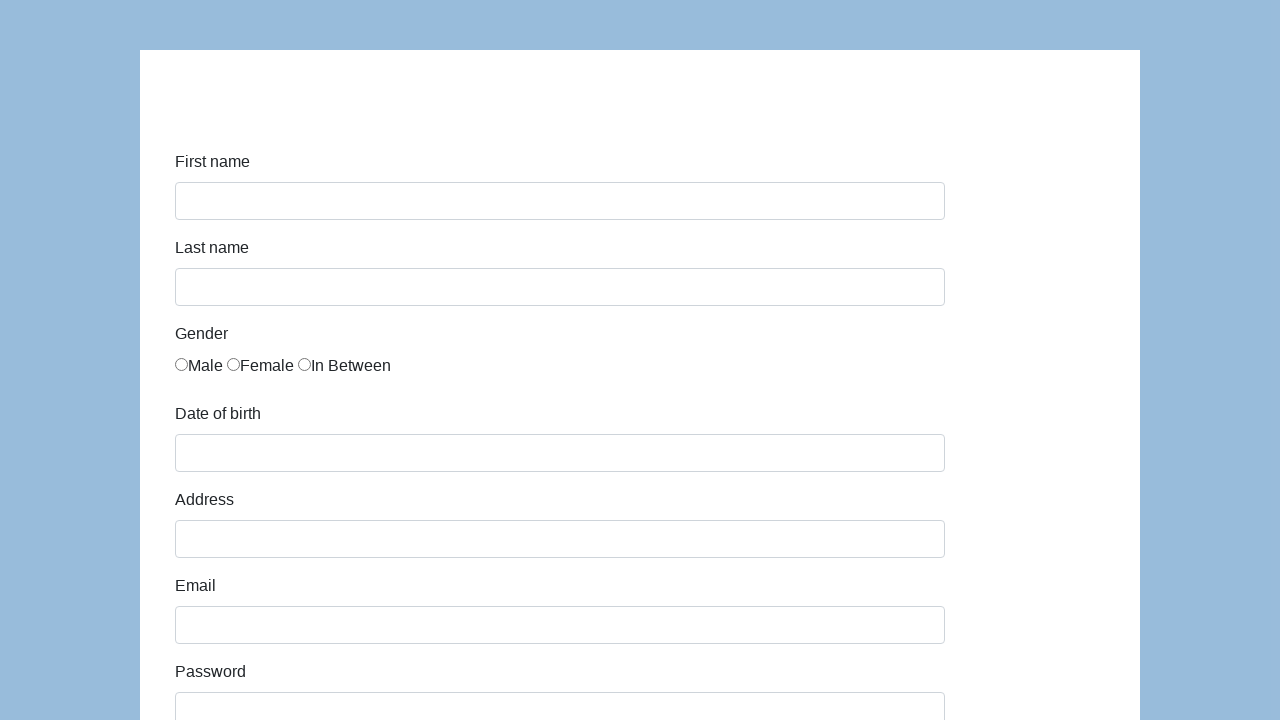

Filled first name field with 'Karol' on #first-name
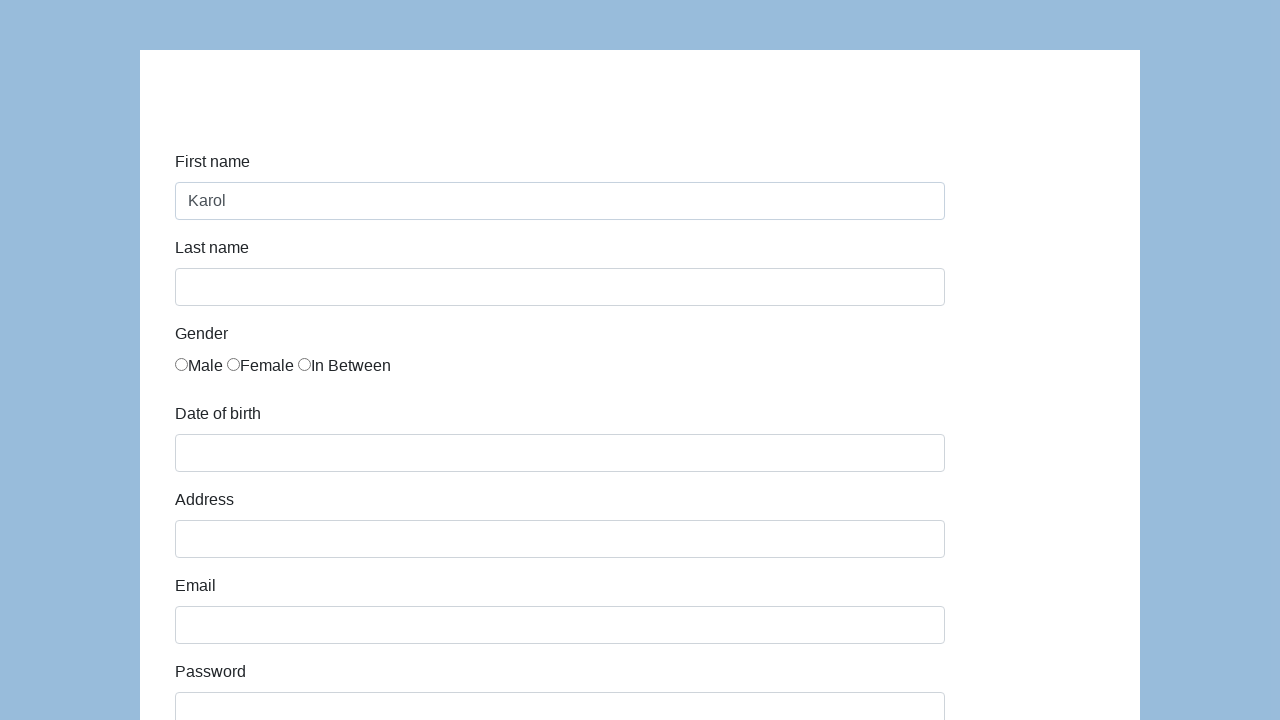

Filled last name field with 'Kowalski' on #last-name
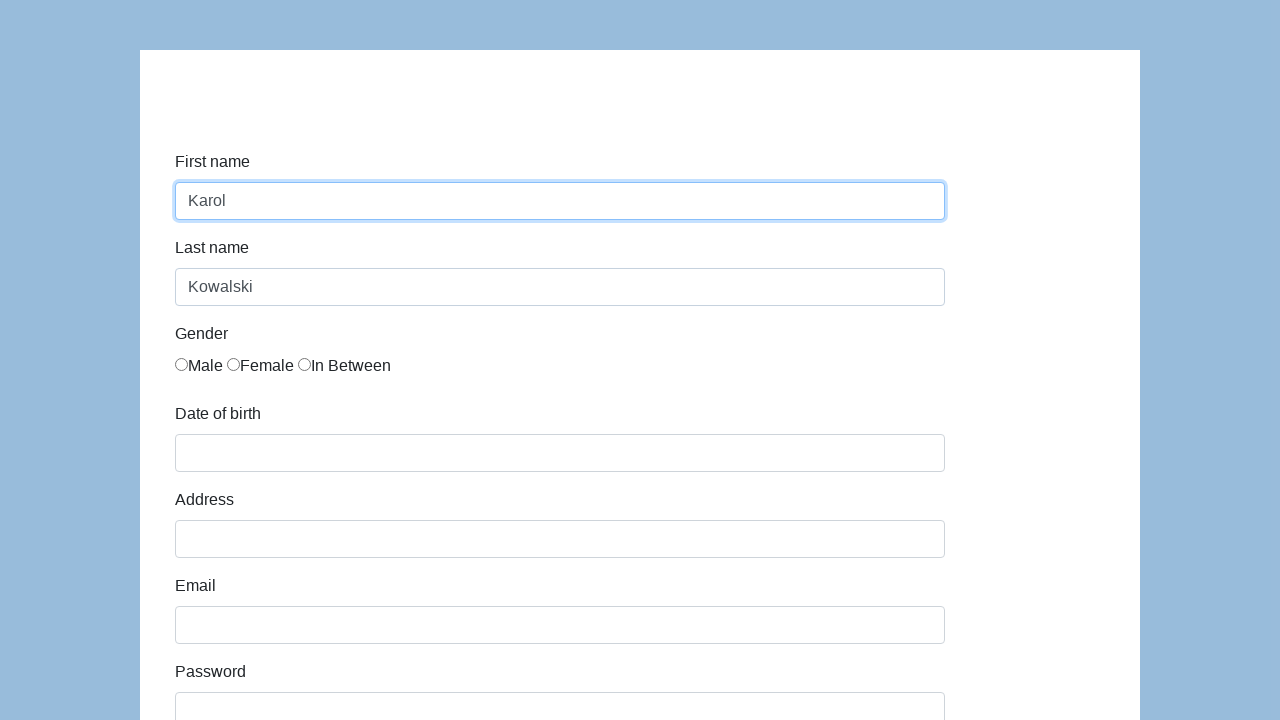

Selected Male gender radio button at (199, 366) on xpath=//label[contains(text(),'Male')]
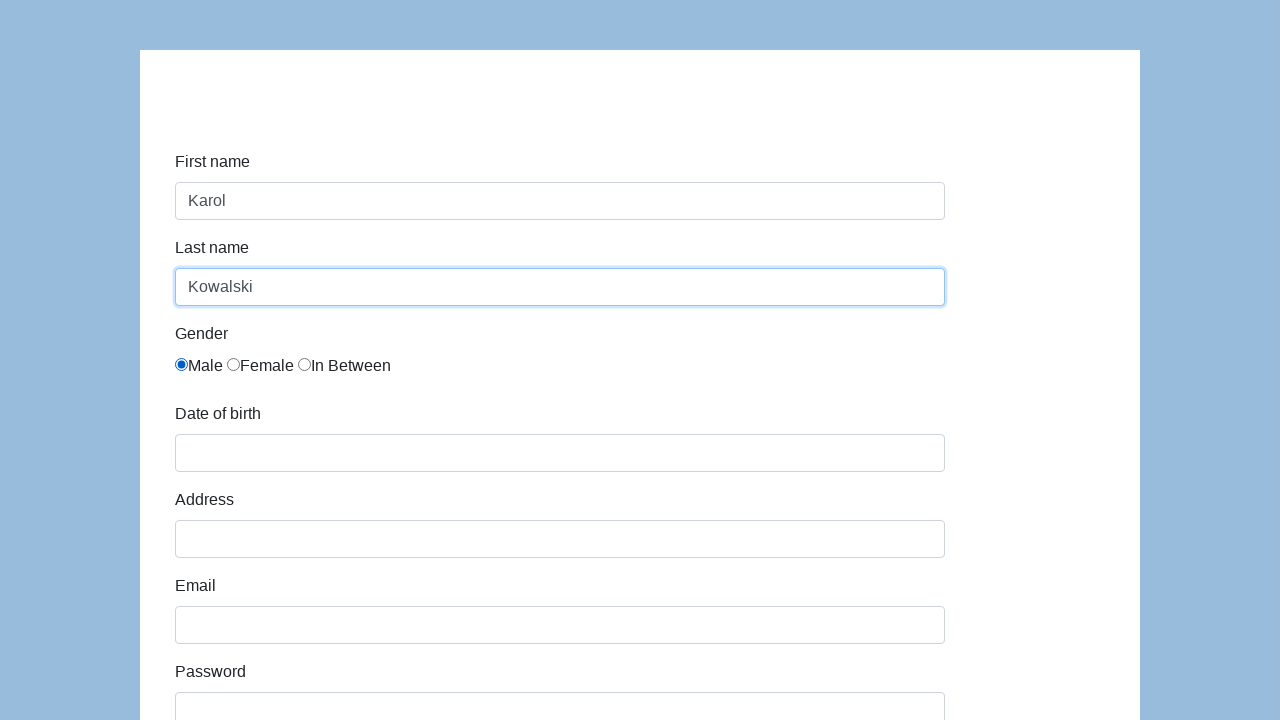

Filled date of birth field with '05/22/2010' on #dob
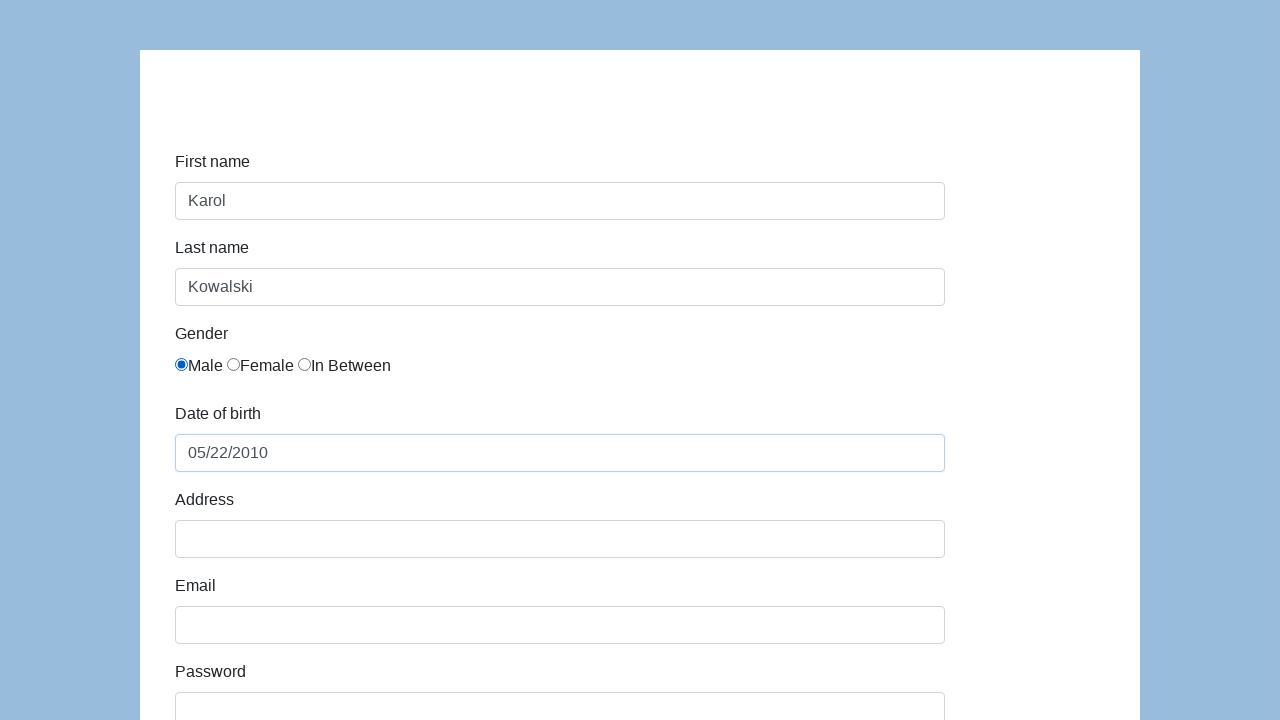

Filled address field with 'Prosta 51' on #address
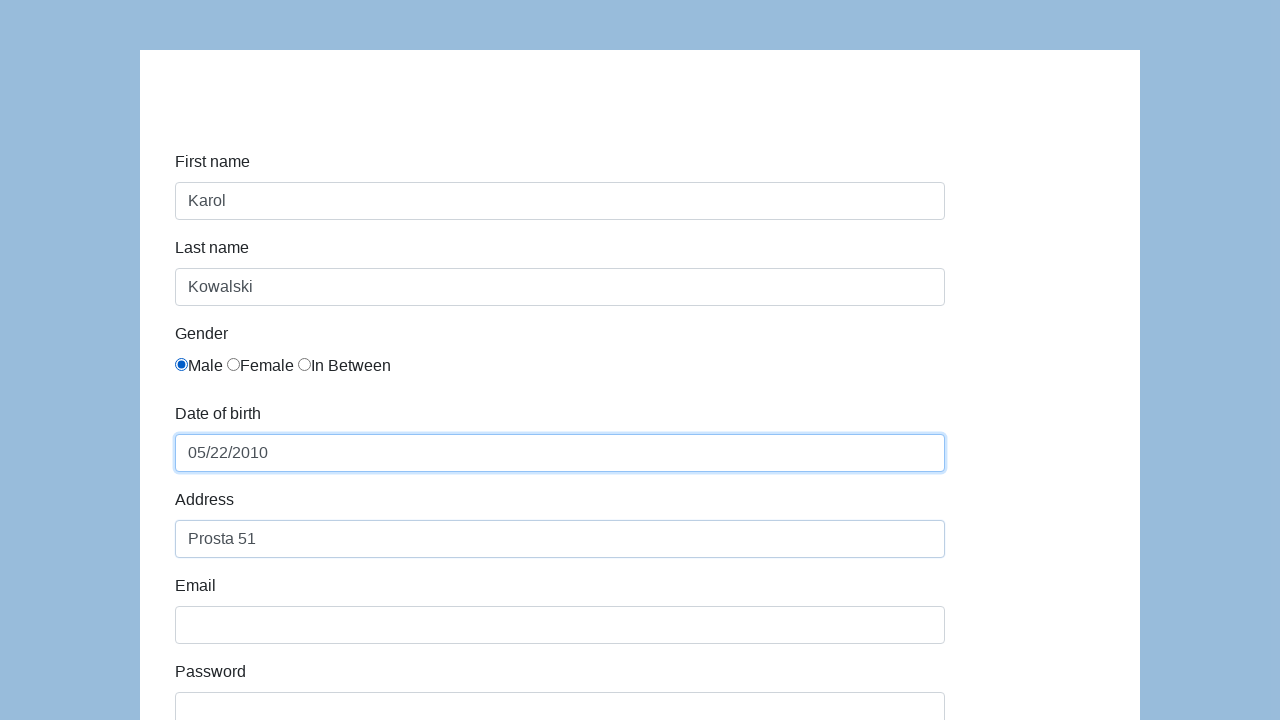

Filled email field with 'karol.kowalski@mailinator.com' on #email
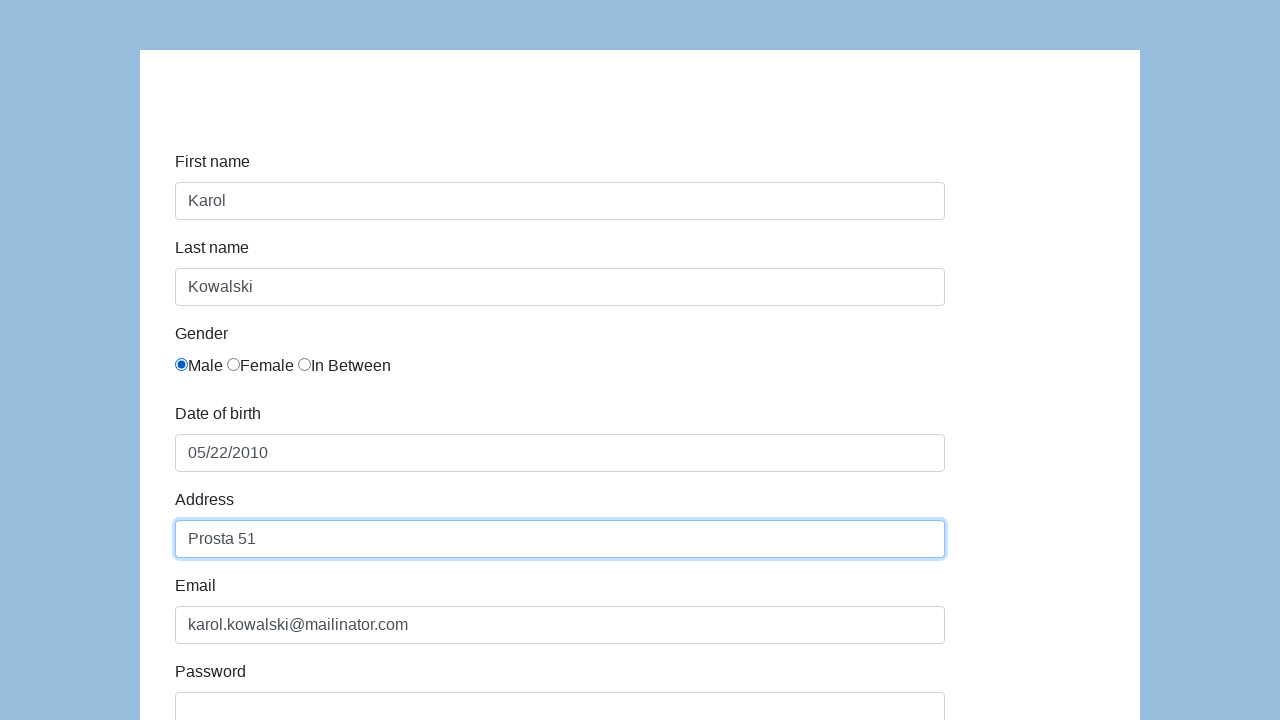

Filled password field with 'Pass123' on #password
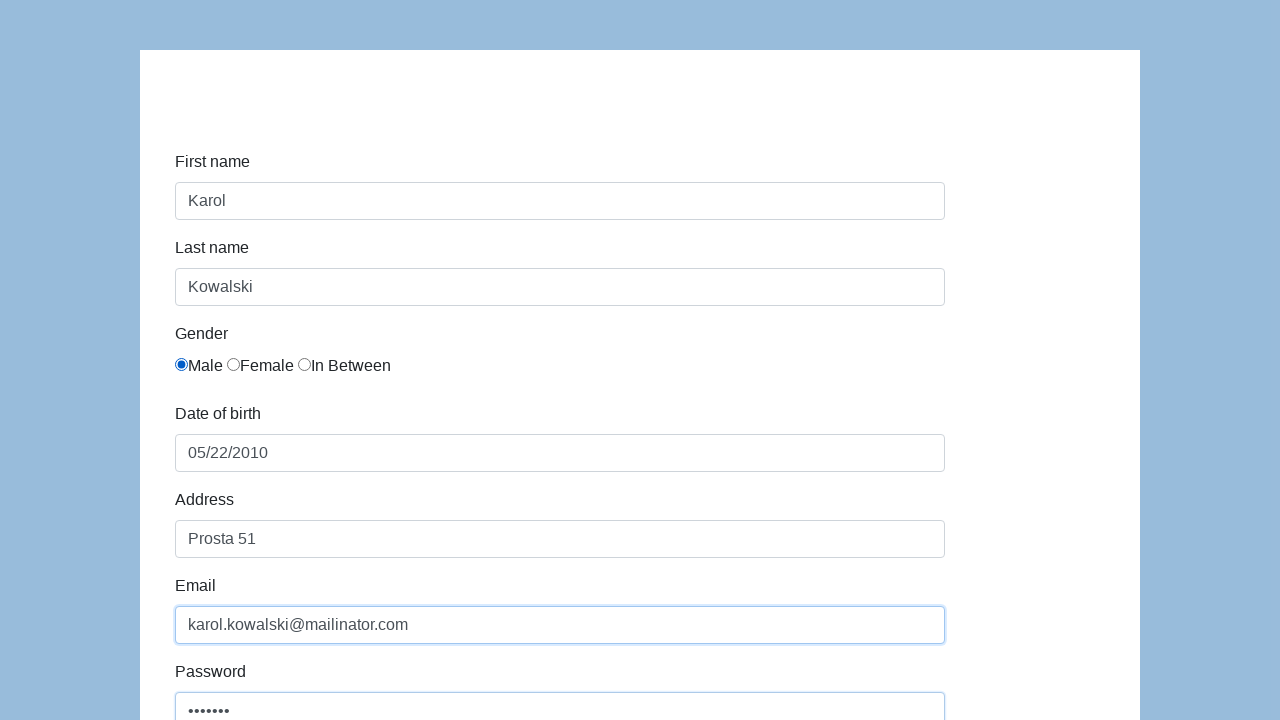

Filled company field with 'Coders Lab' on #company
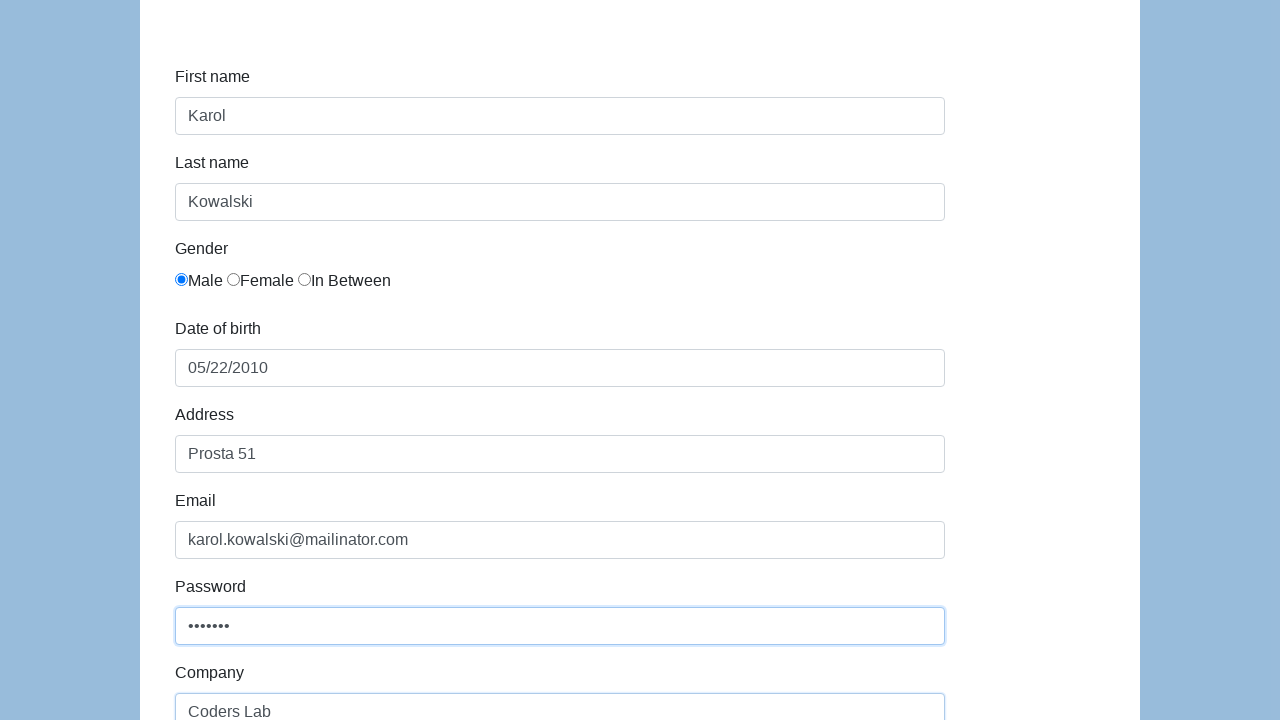

Filled comment field with 'To jest mój pierwszy automat testowy' on #comment
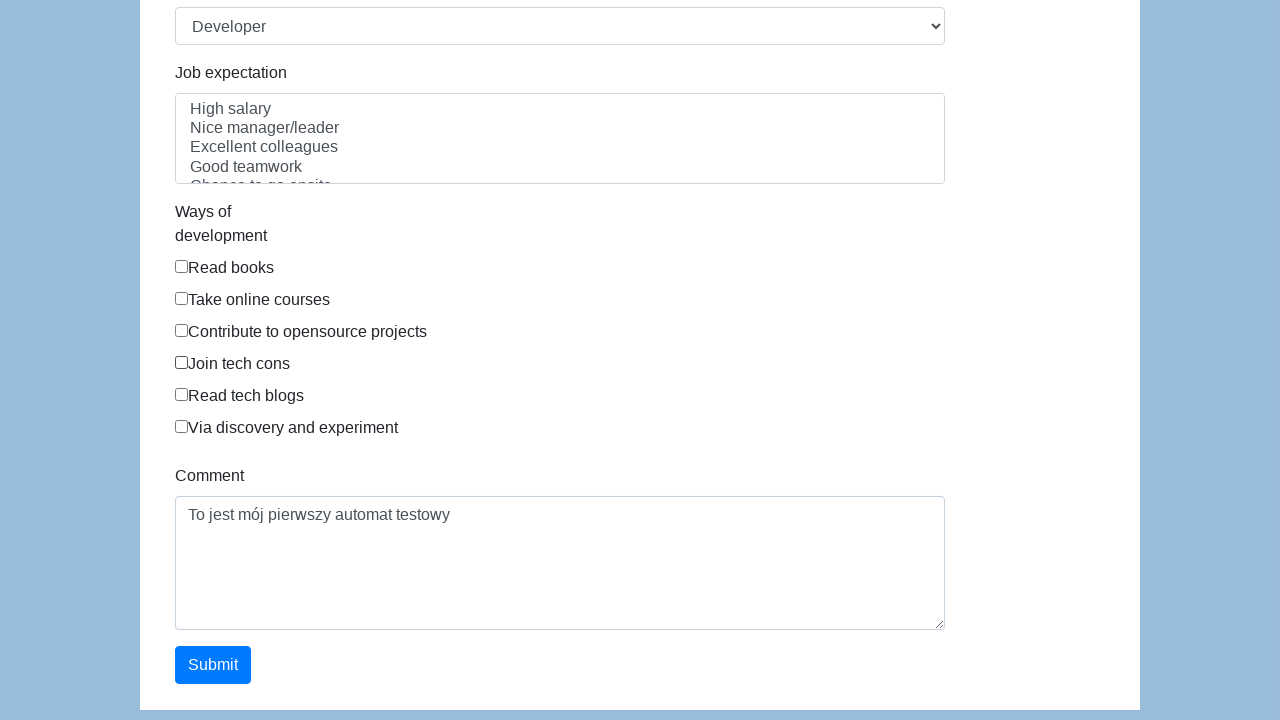

Clicked submit button to submit the form at (213, 665) on #submit
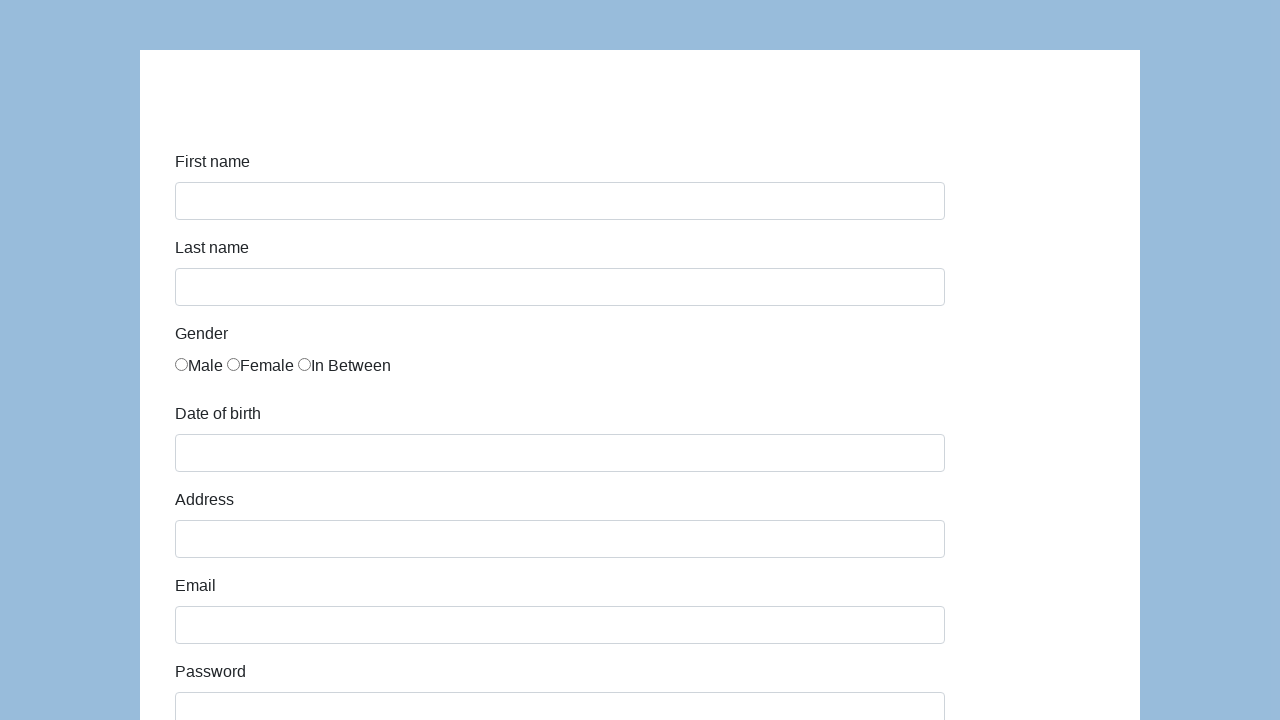

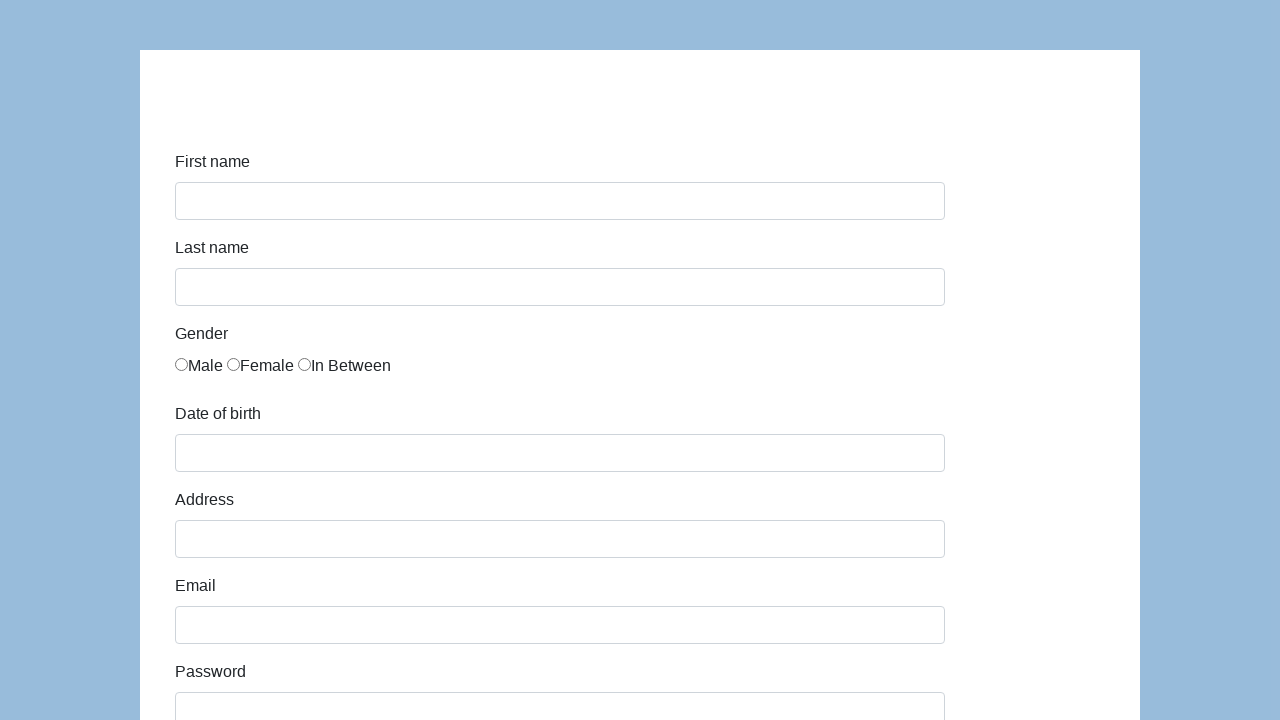